Tests checkbox functionality by checking multiple day checkboxes (Sunday, Monday, Tuesday)

Starting URL: https://testautomationpractice.blogspot.com/

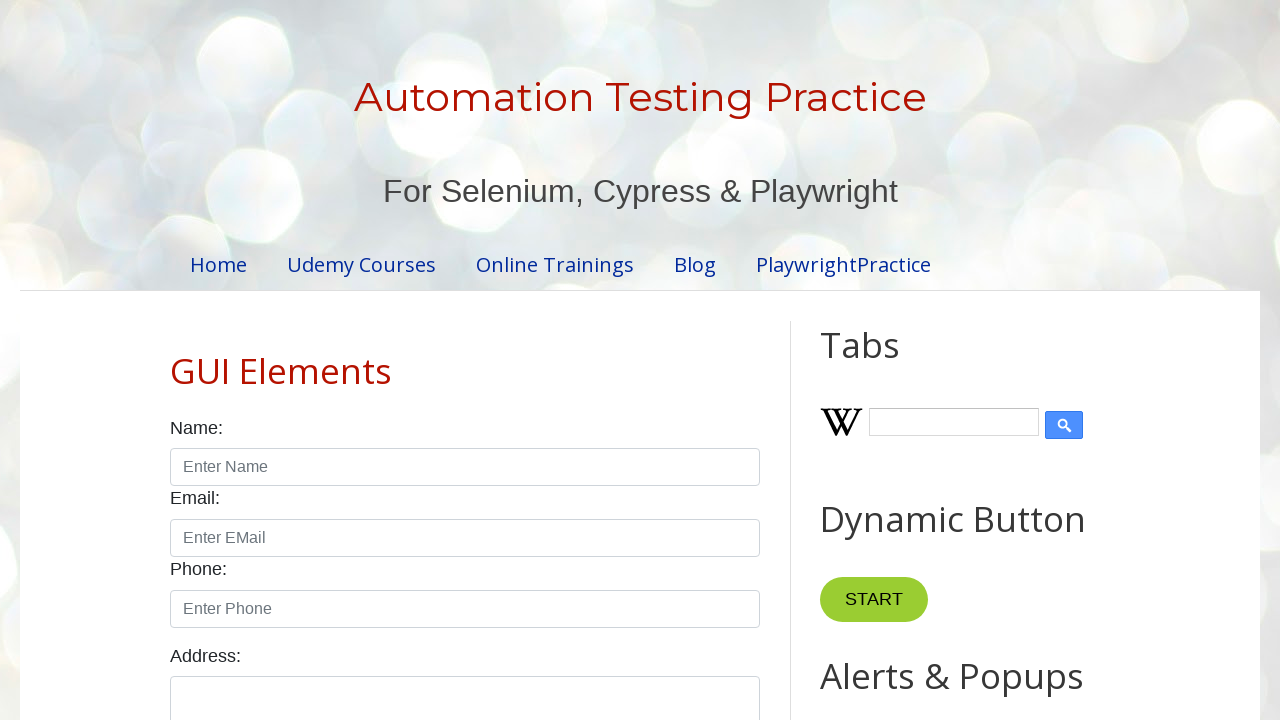

Checked Sunday checkbox at (218, 360) on internal:text="Sunday"i
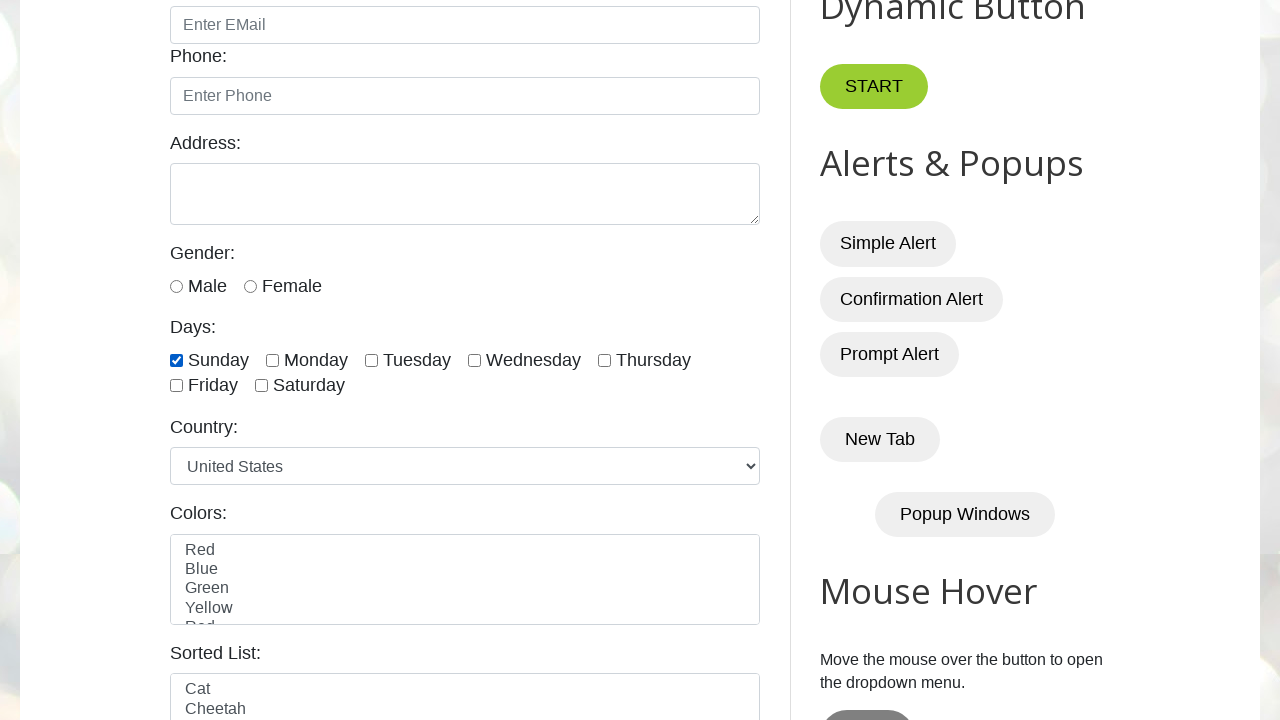

Checked Monday checkbox at (316, 360) on internal:text="Monday"i
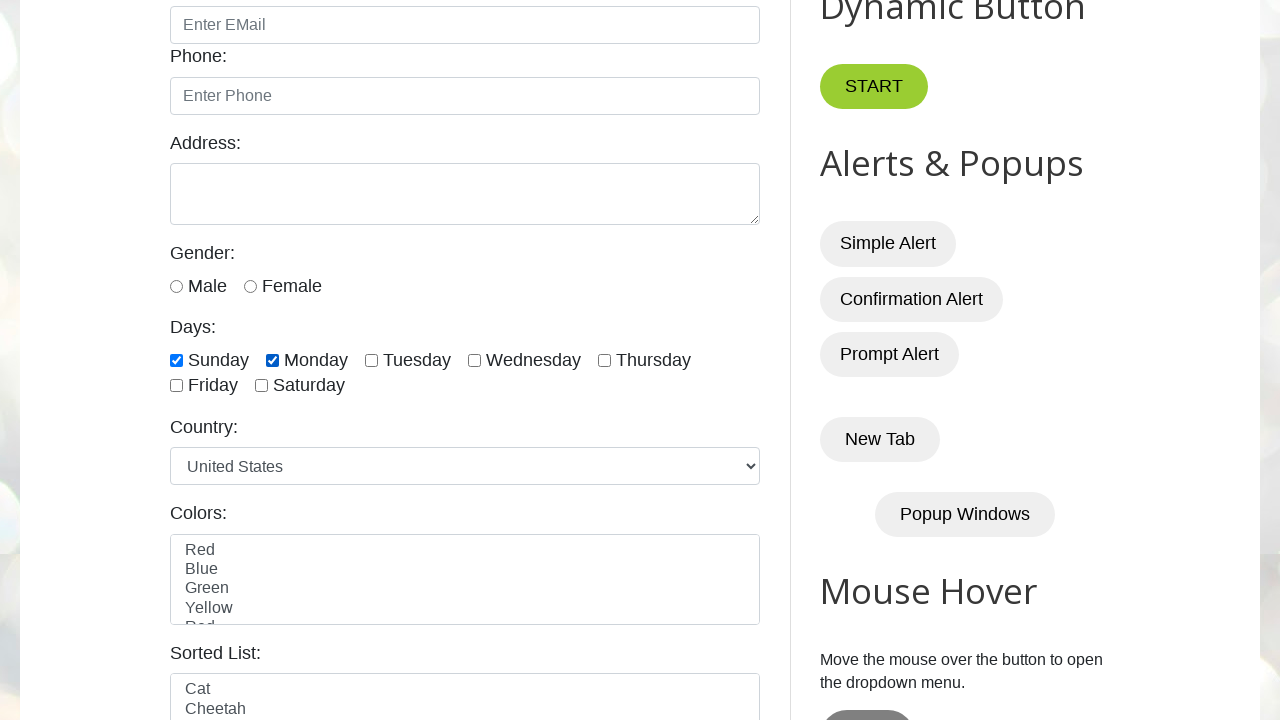

Checked Tuesday checkbox at (417, 360) on internal:text="Tuesday"i
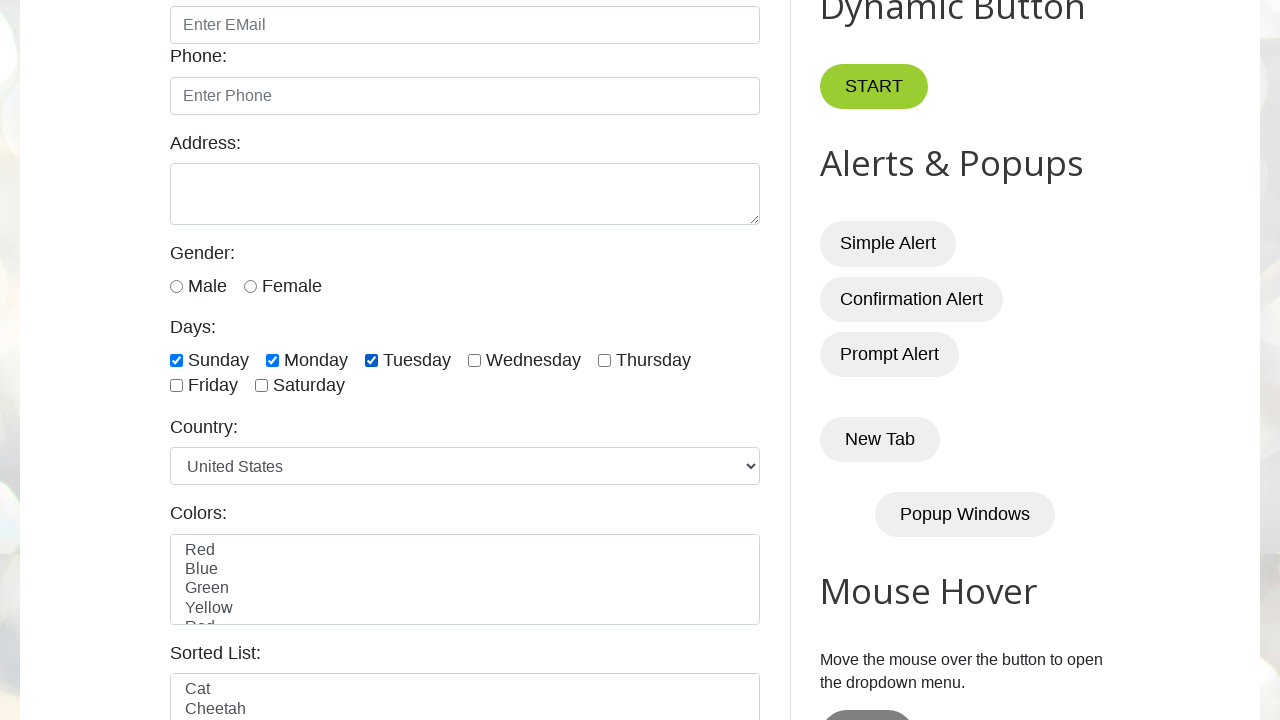

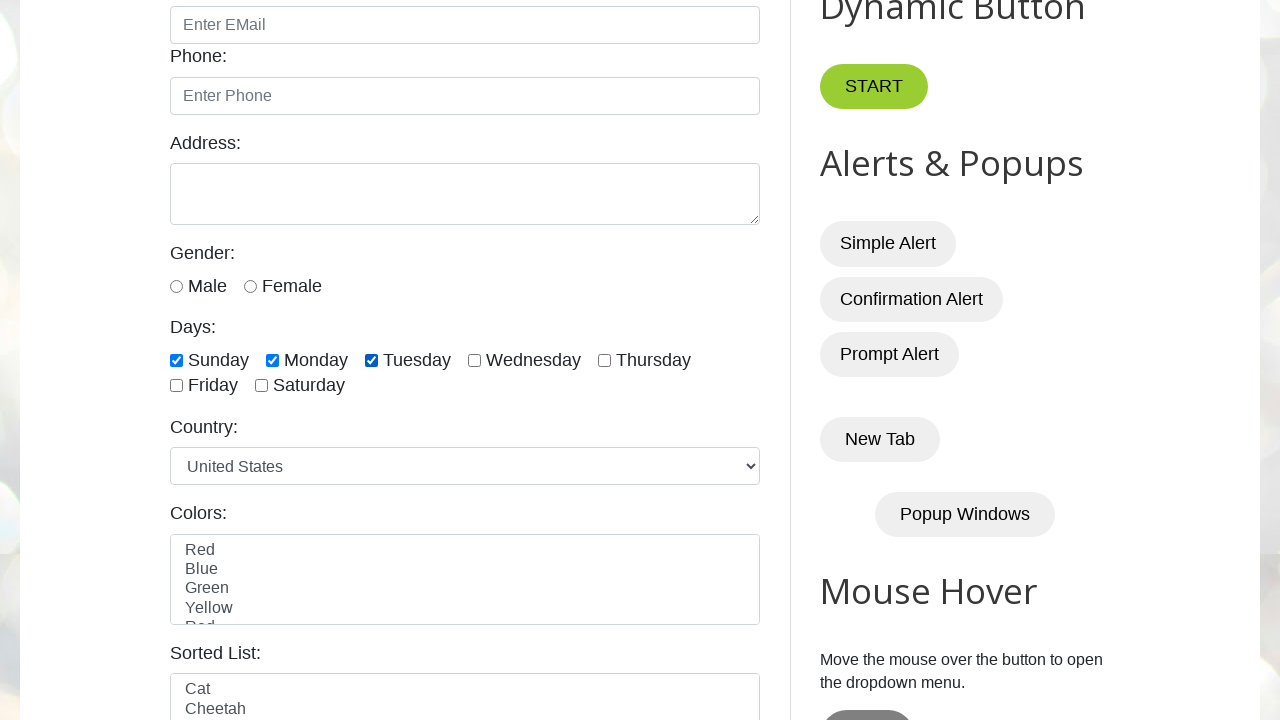